Tests the MarketPulse economic calendar filtering functionality by applying a country filter for Chile, unchecking holidays, selecting a date range with the latest available year and date, and opening the download menu to verify export options are available.

Starting URL: https://www.marketpulse.com/tools/economic-calendar/

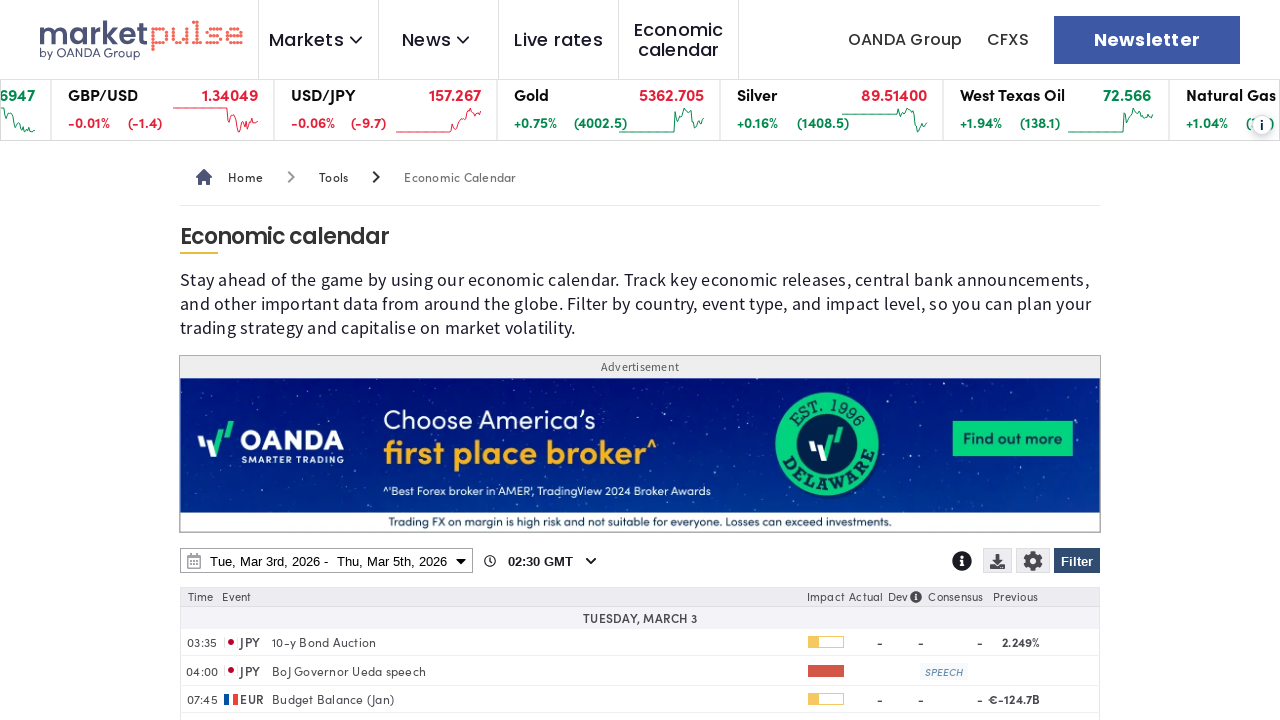

Page loaded and DOM content rendered
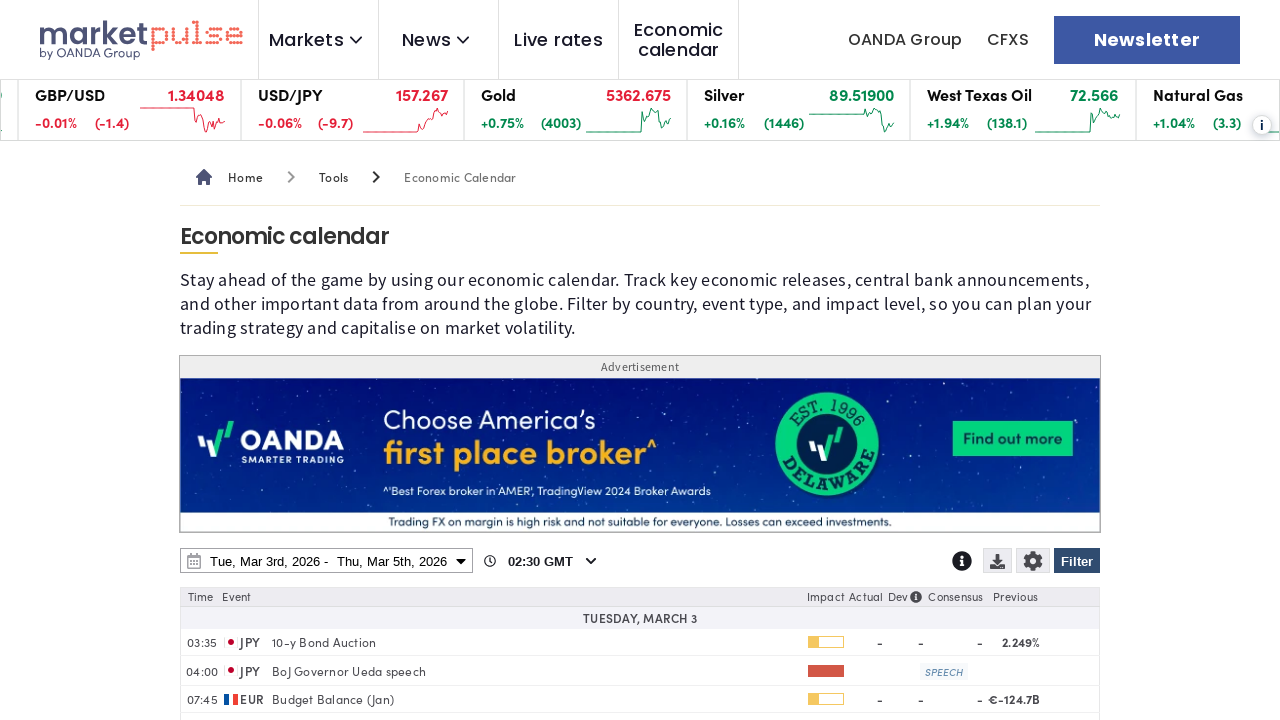

Clicked Filter button to open filter menu at (1077, 561) on internal:role=button[name="Filter"i]
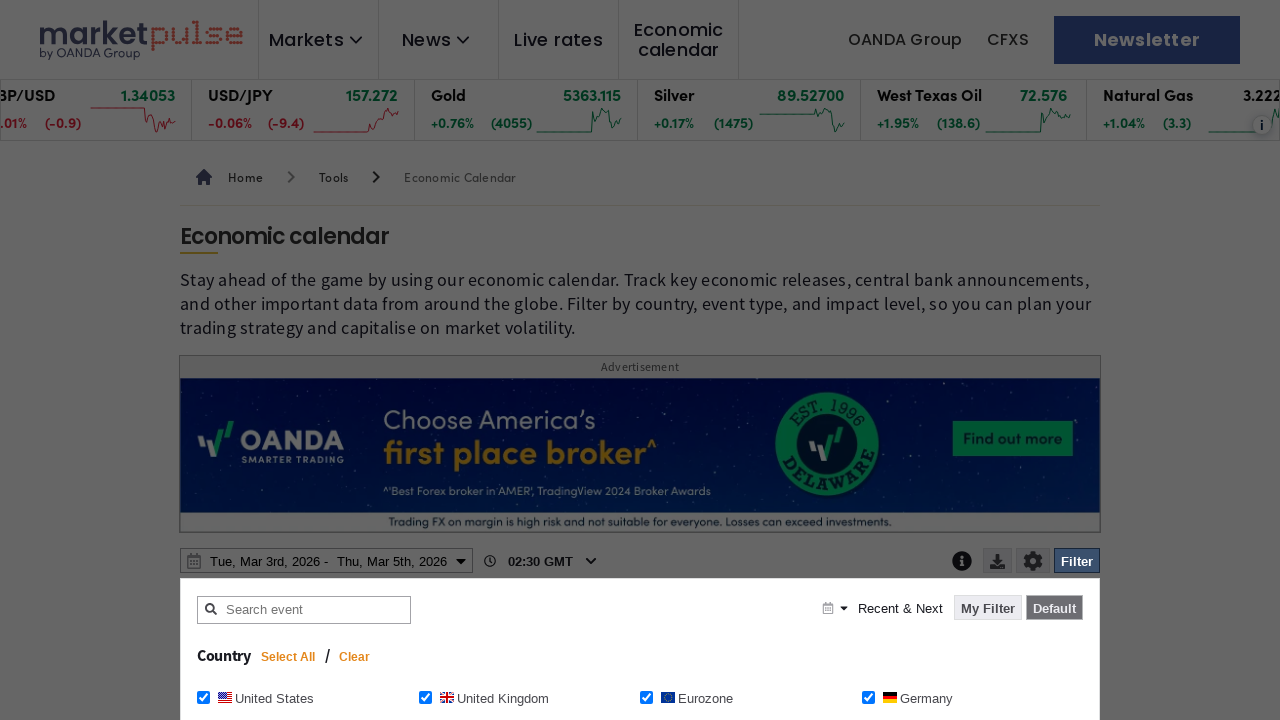

Clear button appeared in filter menu
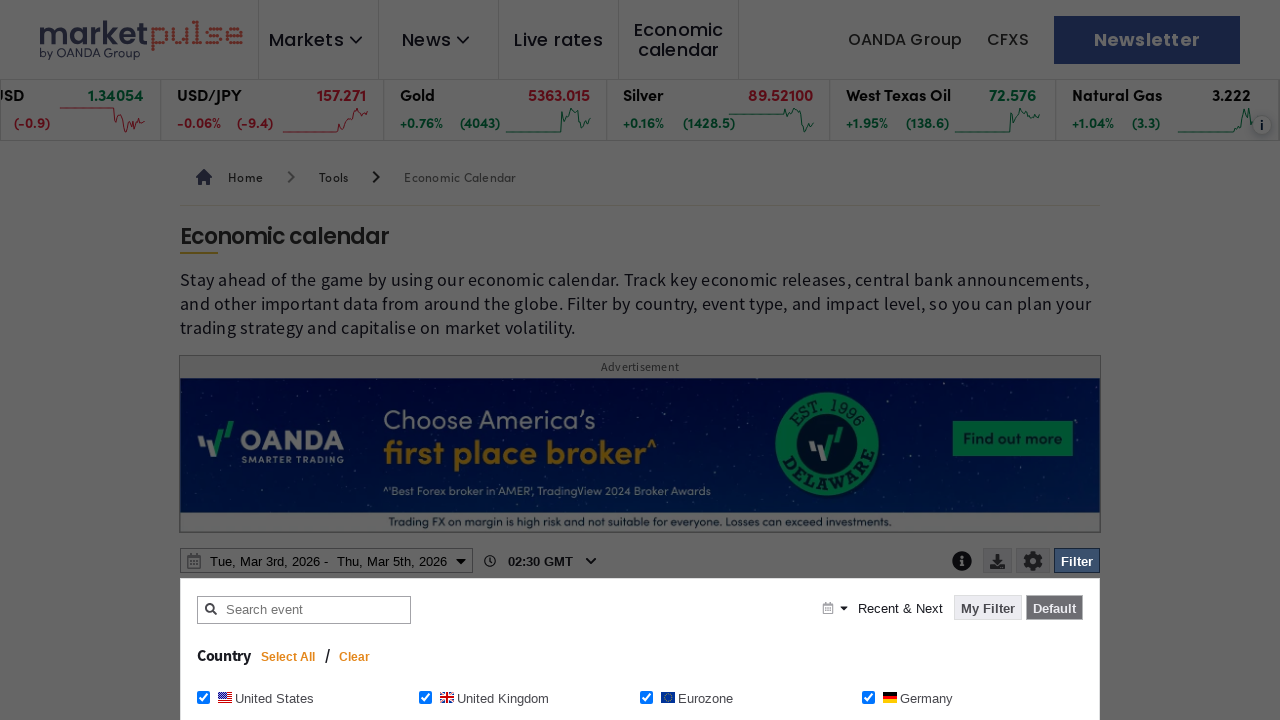

Waited for filter menu animation
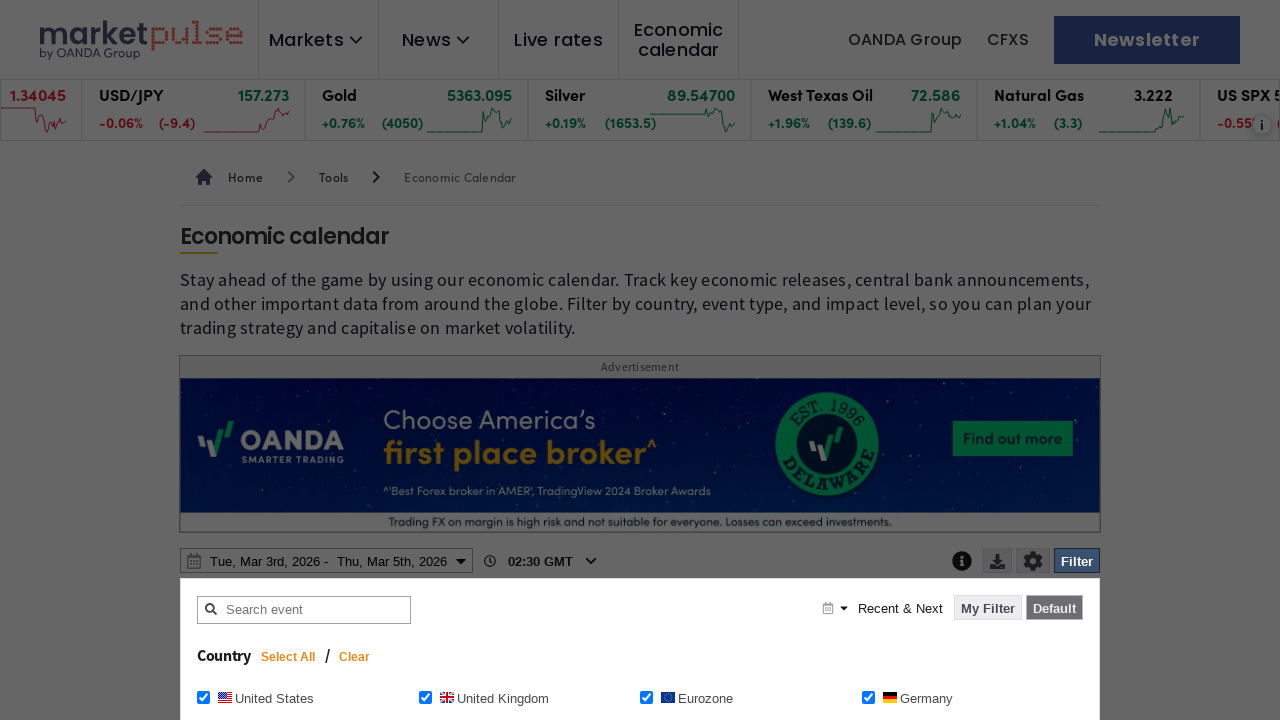

Clicked Clear button to reset existing filters at (355, 657) on internal:role=button[name="Clear"i]
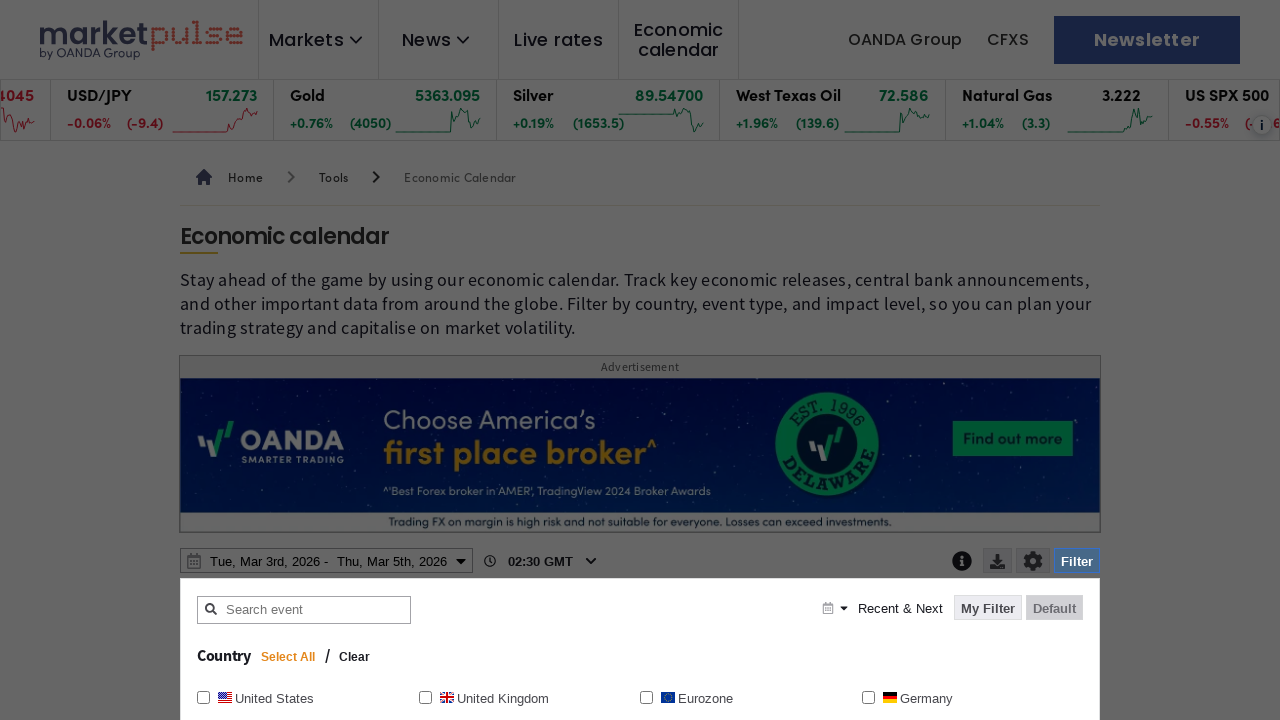

Waited for filters to be cleared
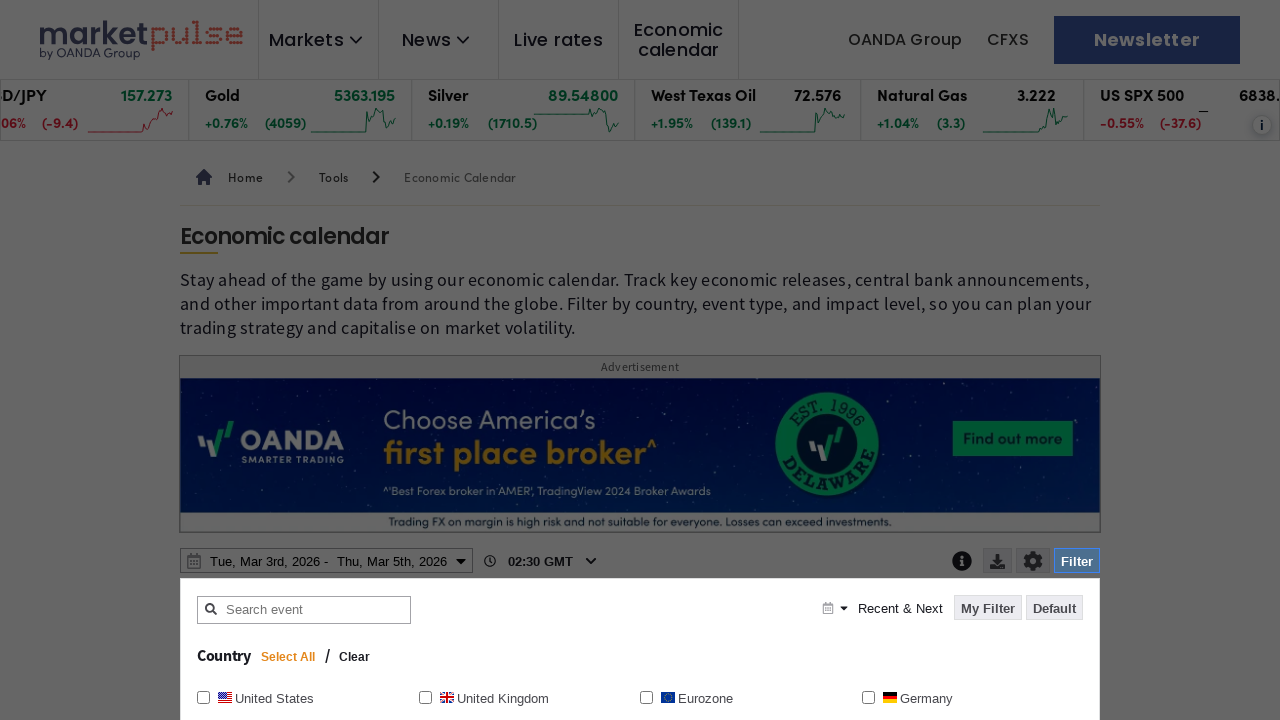

Checked Chile country filter at (868, 360) on internal:role=checkbox[name="Chile Chile"i]
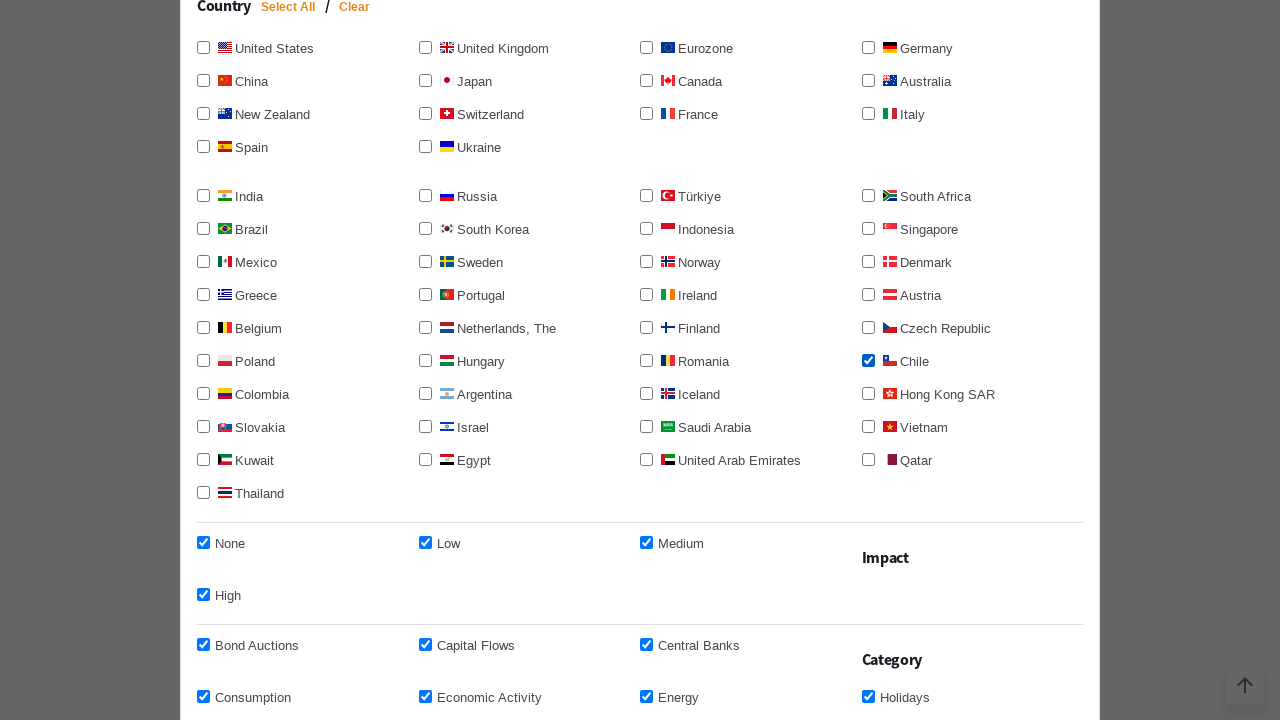

Waited for Chile filter to be applied
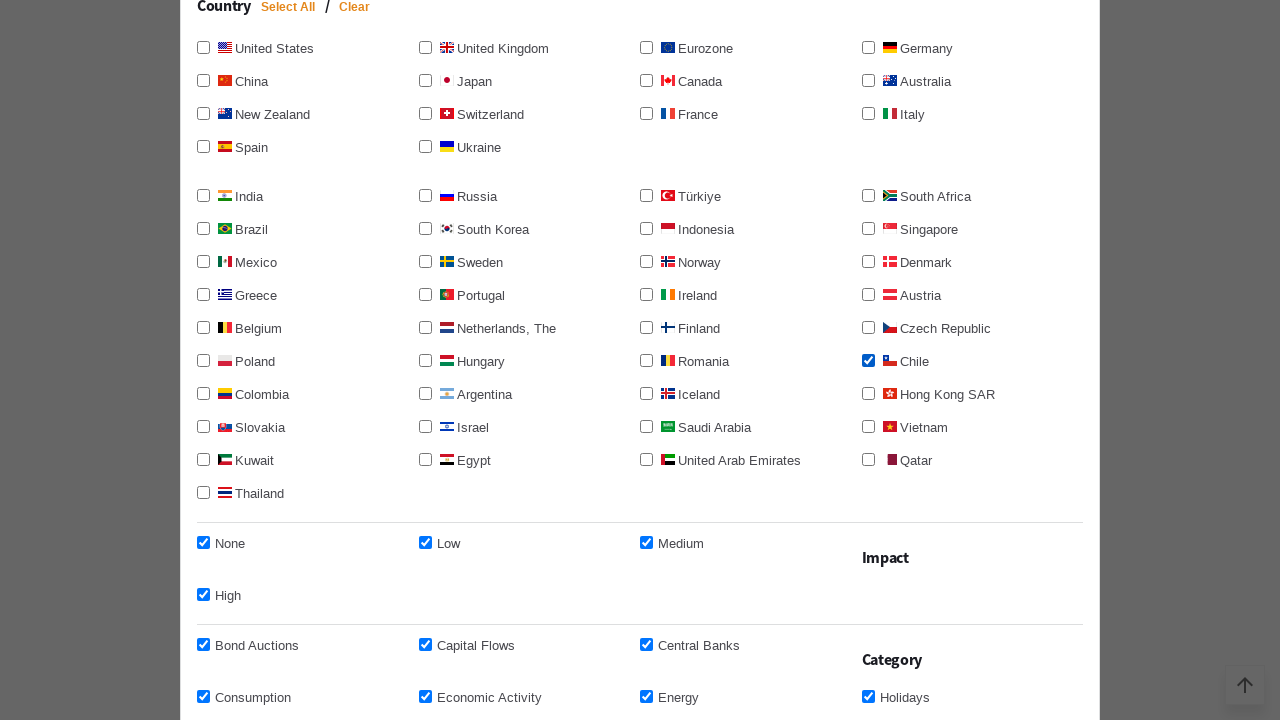

Unchecked Holidays checkbox at (868, 696) on internal:role=checkbox[name="Holidays"i]
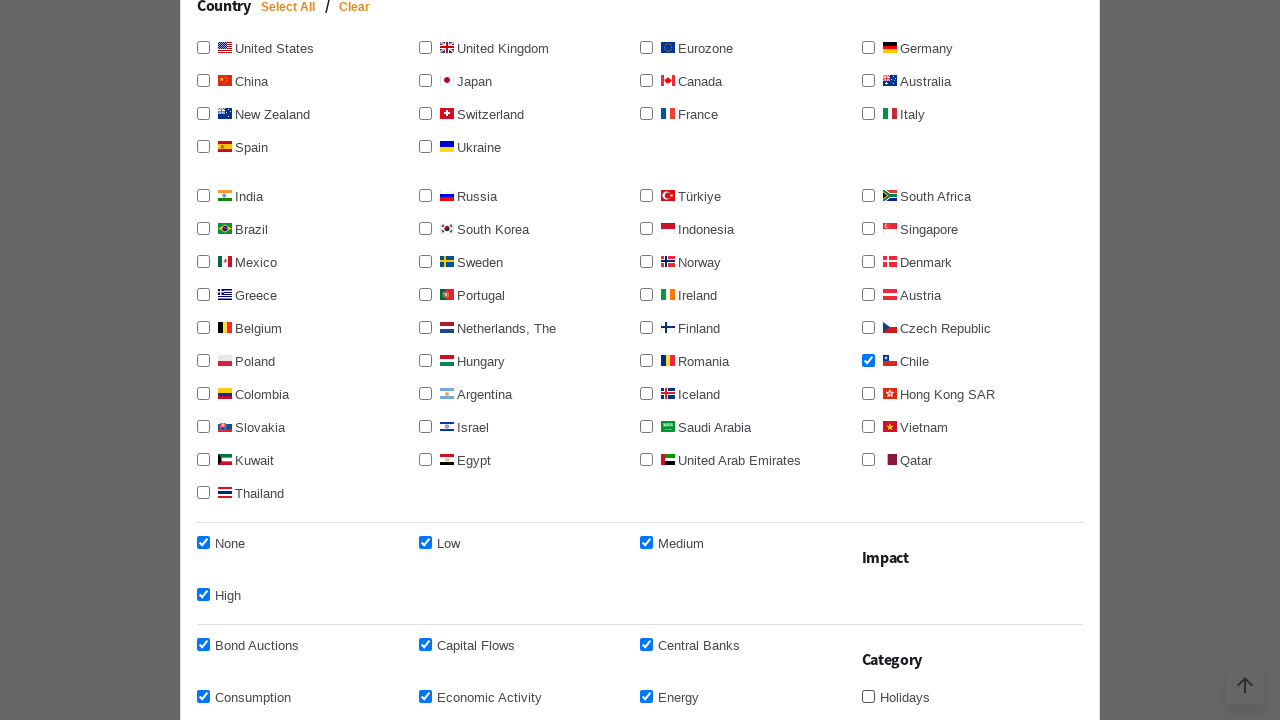

Waited for holiday filter adjustment
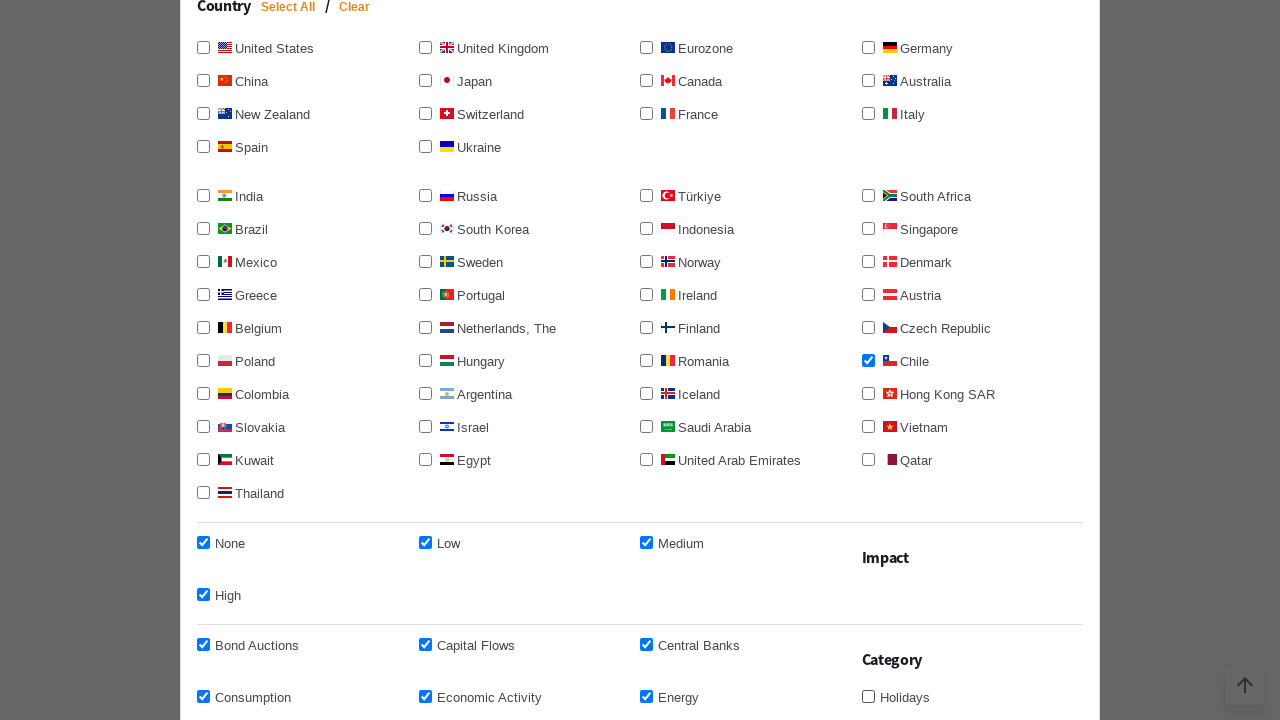

Clicked Apply filter button to apply Chile and holiday filters at (1030, 360) on internal:role=button[name="Apply filter"i]
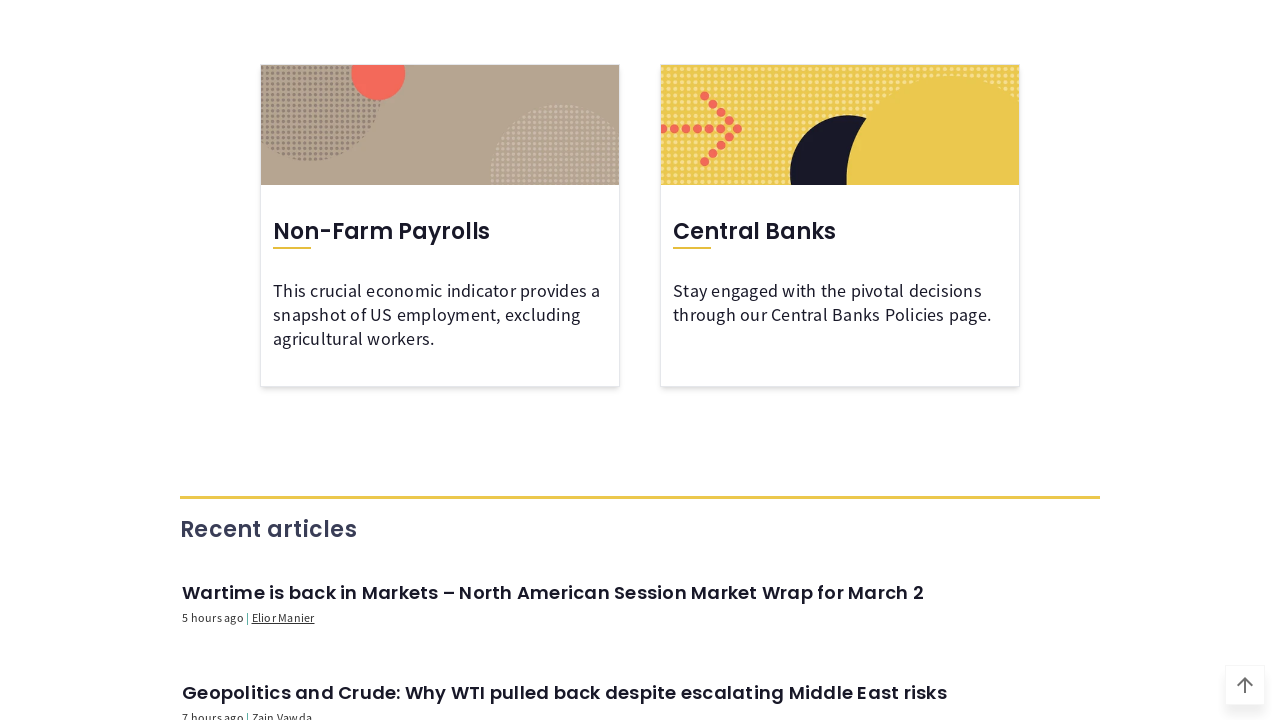

Waited for filters to be applied to calendar
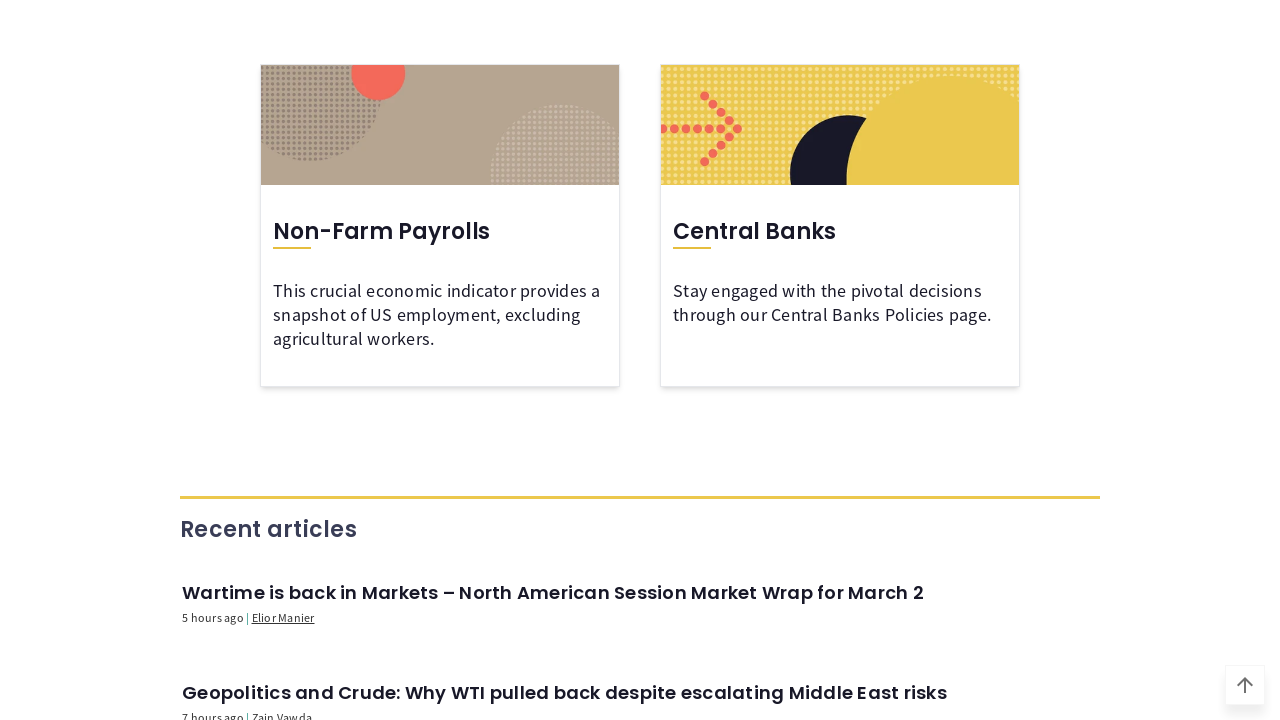

Clicked date range button to open date picker at (326, 361) on internal:role=button[name=/^.* - .*$/]
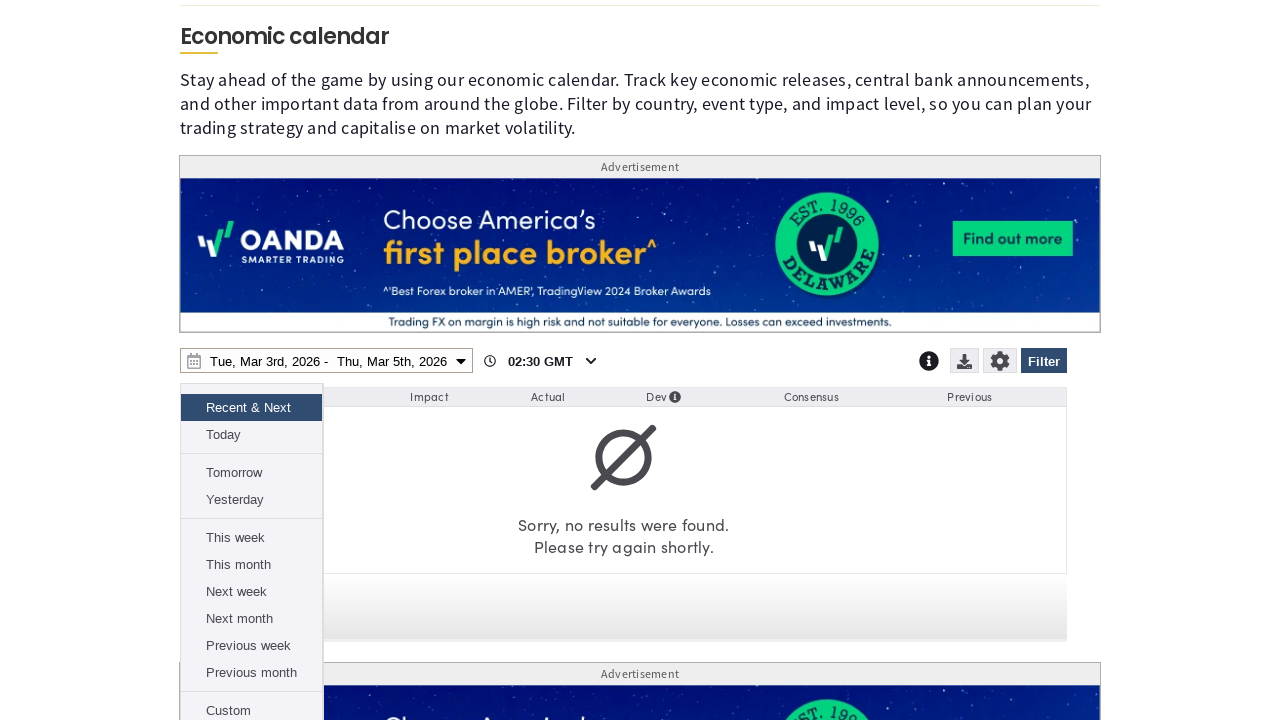

Waited for date range picker to appear
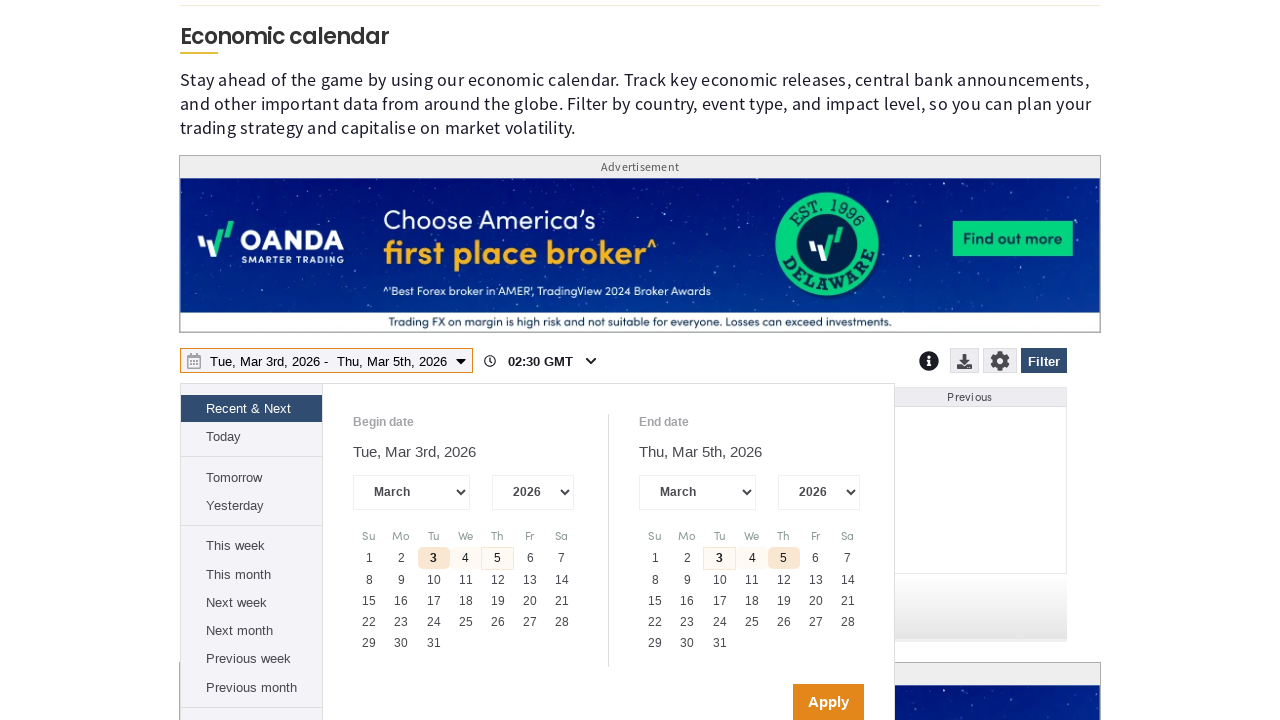

Located year combobox selector
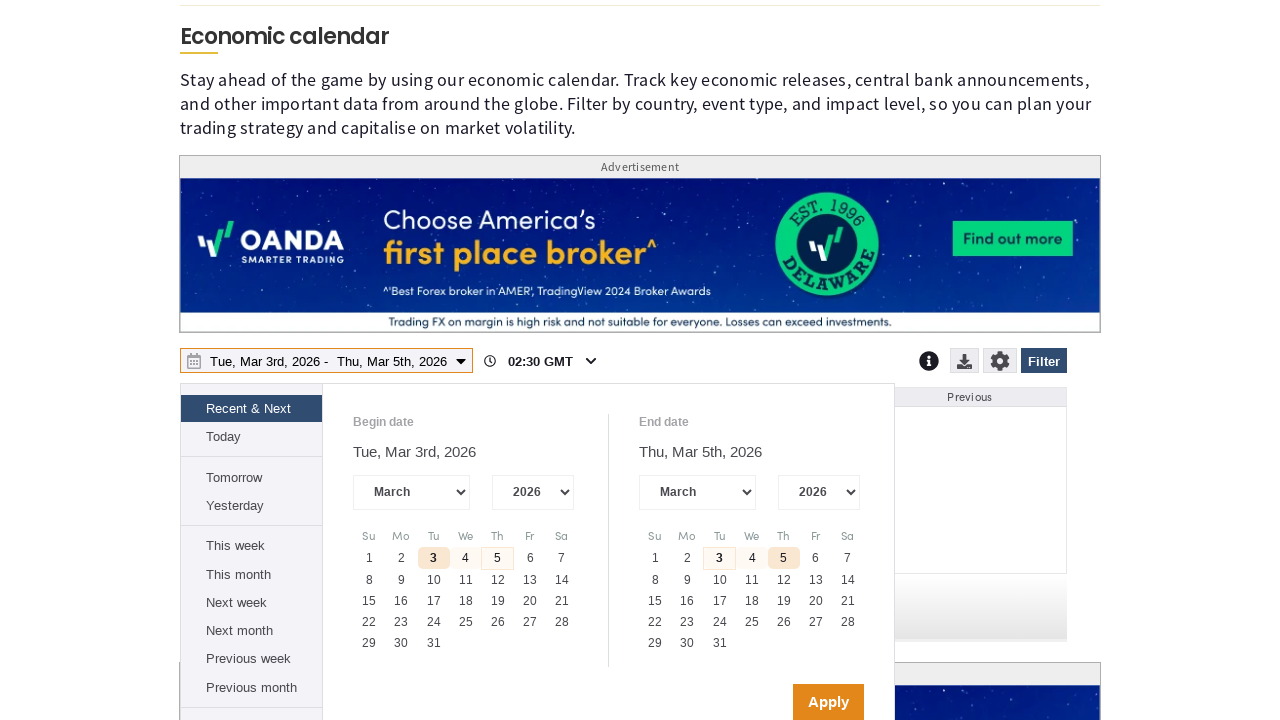

Year select element is attached to DOM
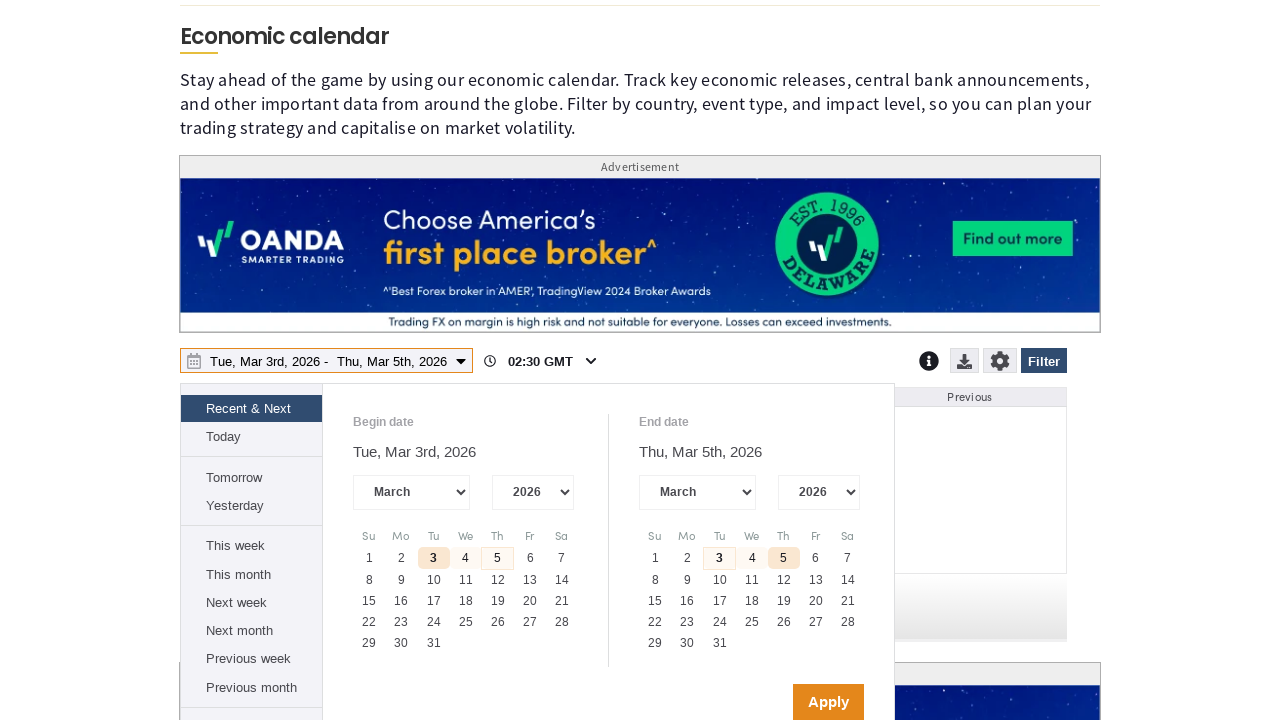

Retrieved available years: ['2007', '2008', '2009', '2010', '2011', '2012', '2013', '2014', '2015', '2016', '2017', '2018', '2019', '2020', '2021', '2022', '2023', '2024', '2025', '2026', '2027']
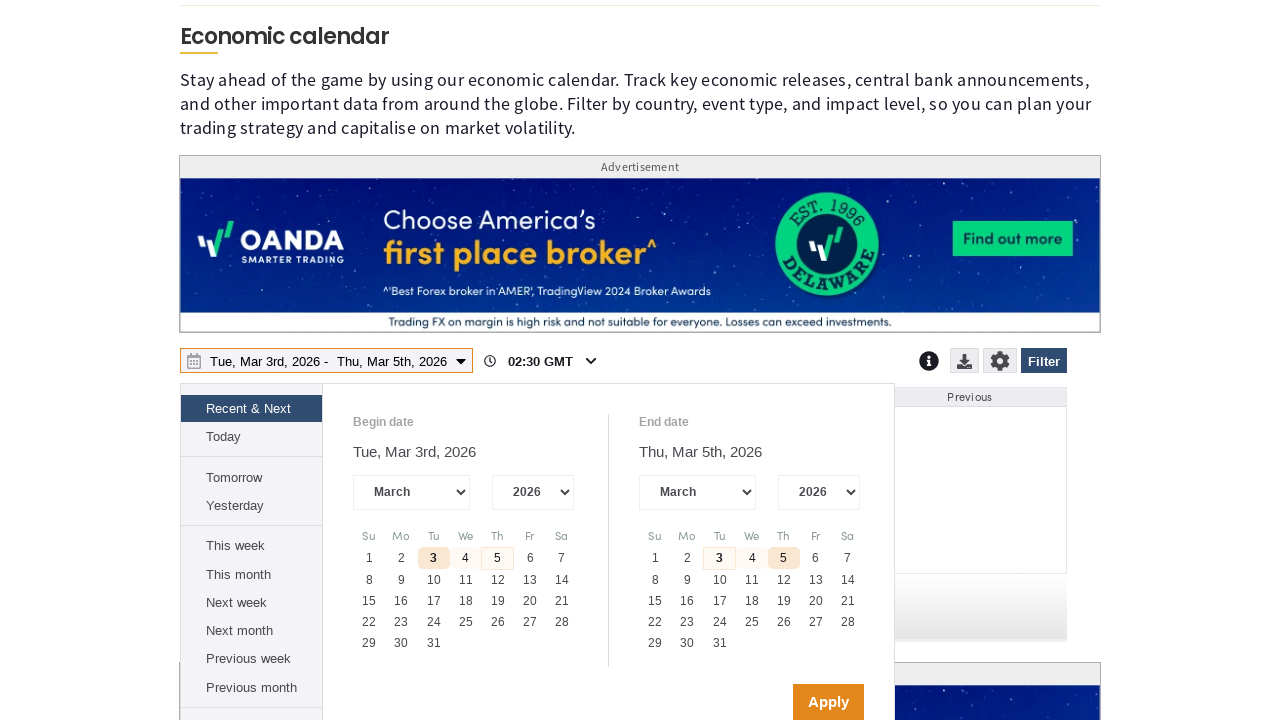

Selected latest available year: 2027 on internal:role=combobox >> nth=3
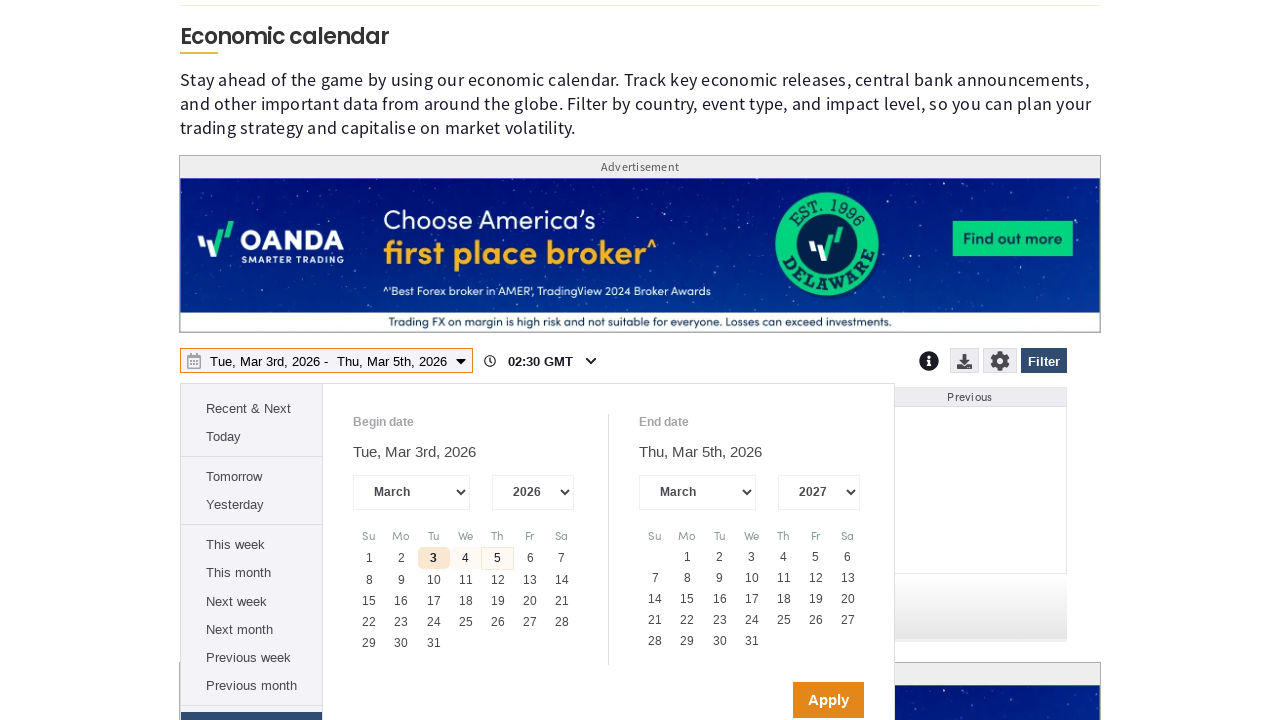

Waited for year selection to update
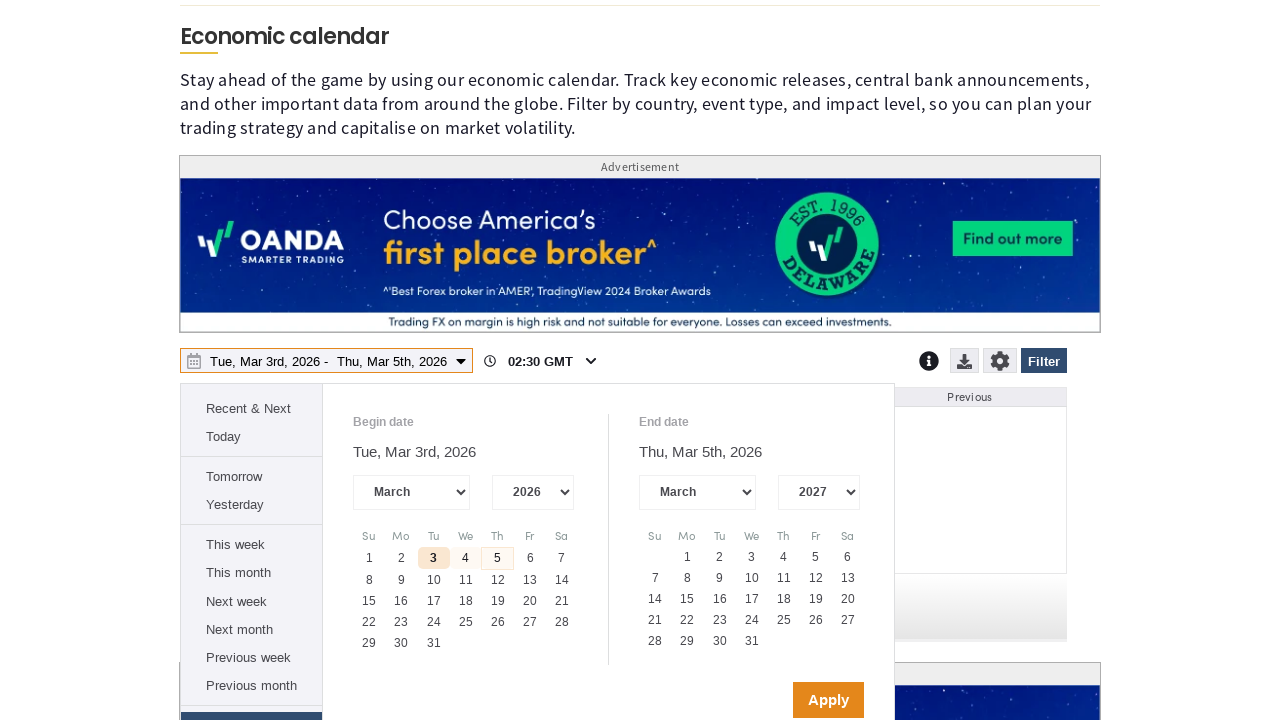

Located valid calendar days
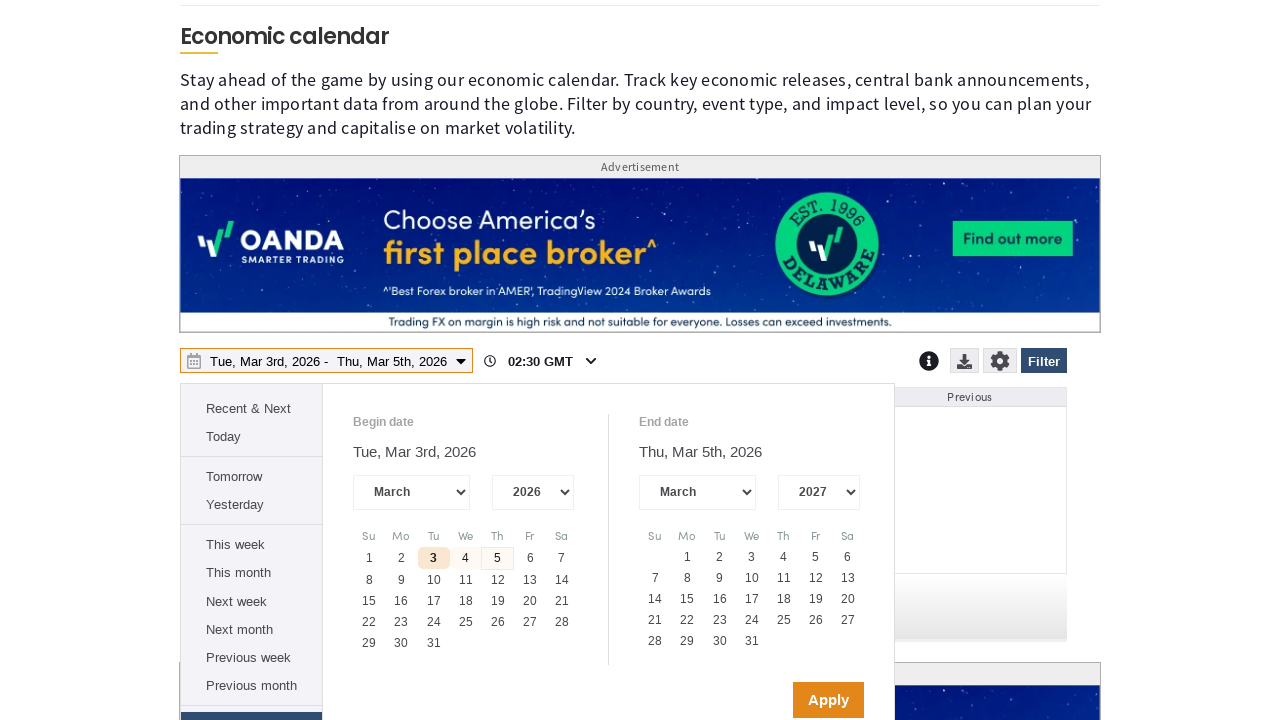

Clicked on the last available day in the calendar at (752, 641) on div[role='gridcell']:not([aria-disabled='true']) >> nth=-1
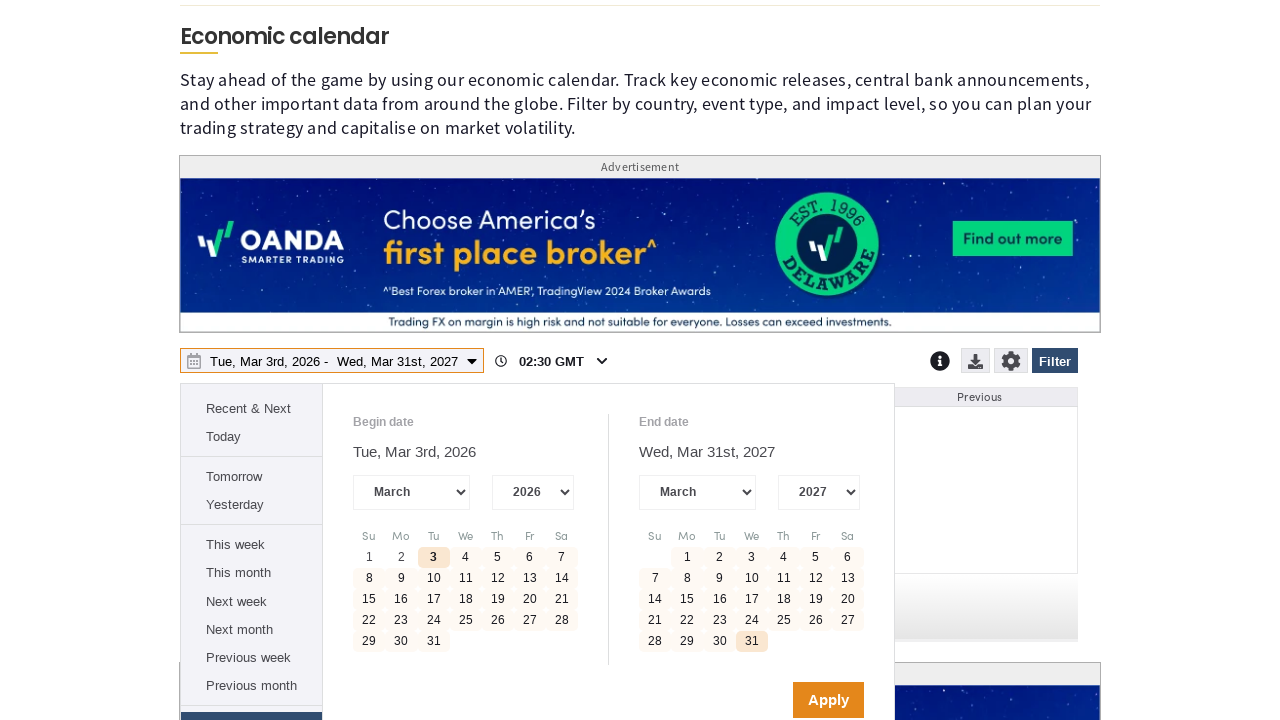

Waited for day selection to be processed
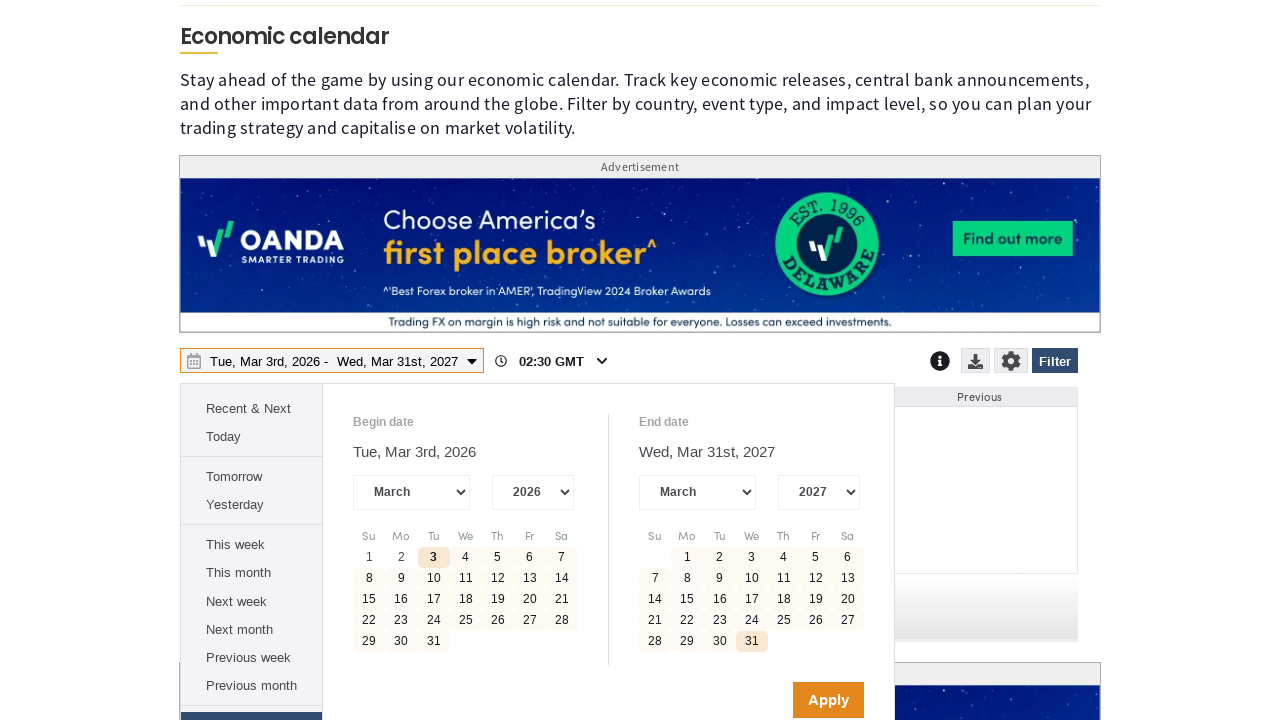

Clicked Apply button to confirm date range selection at (828, 700) on internal:role=button[name="Apply"i]
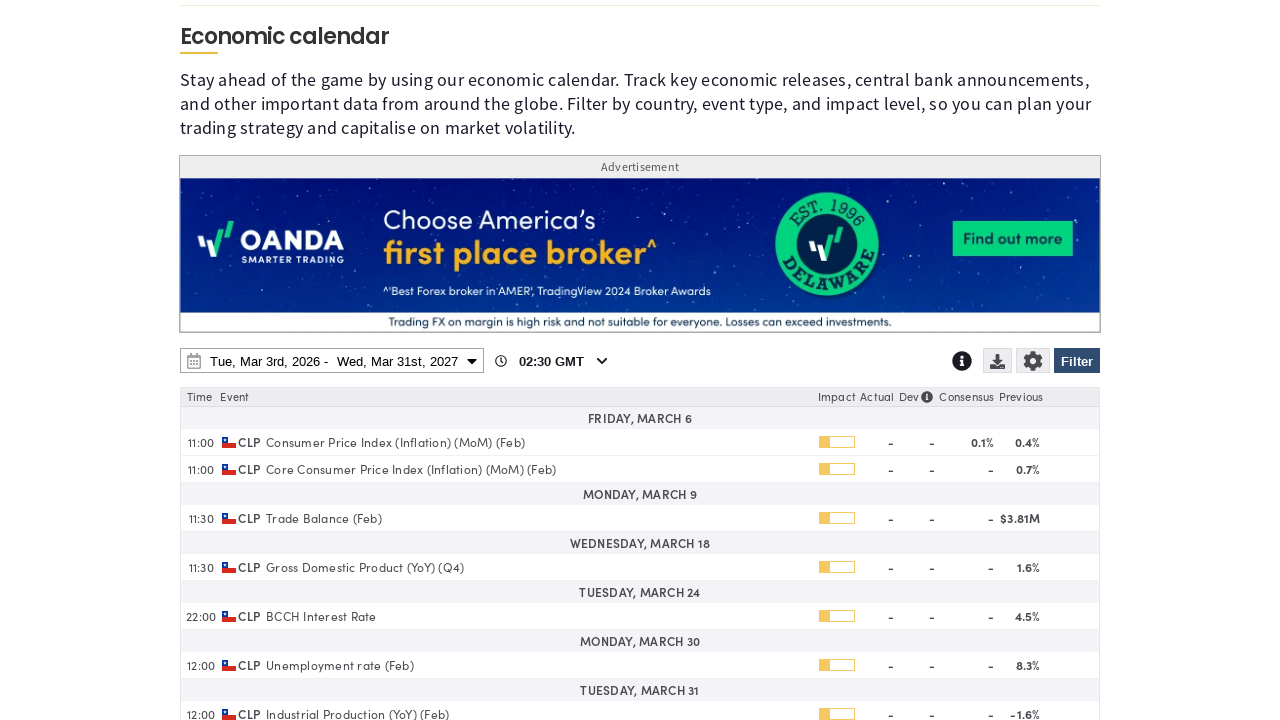

Waited for date range to be applied to calendar results
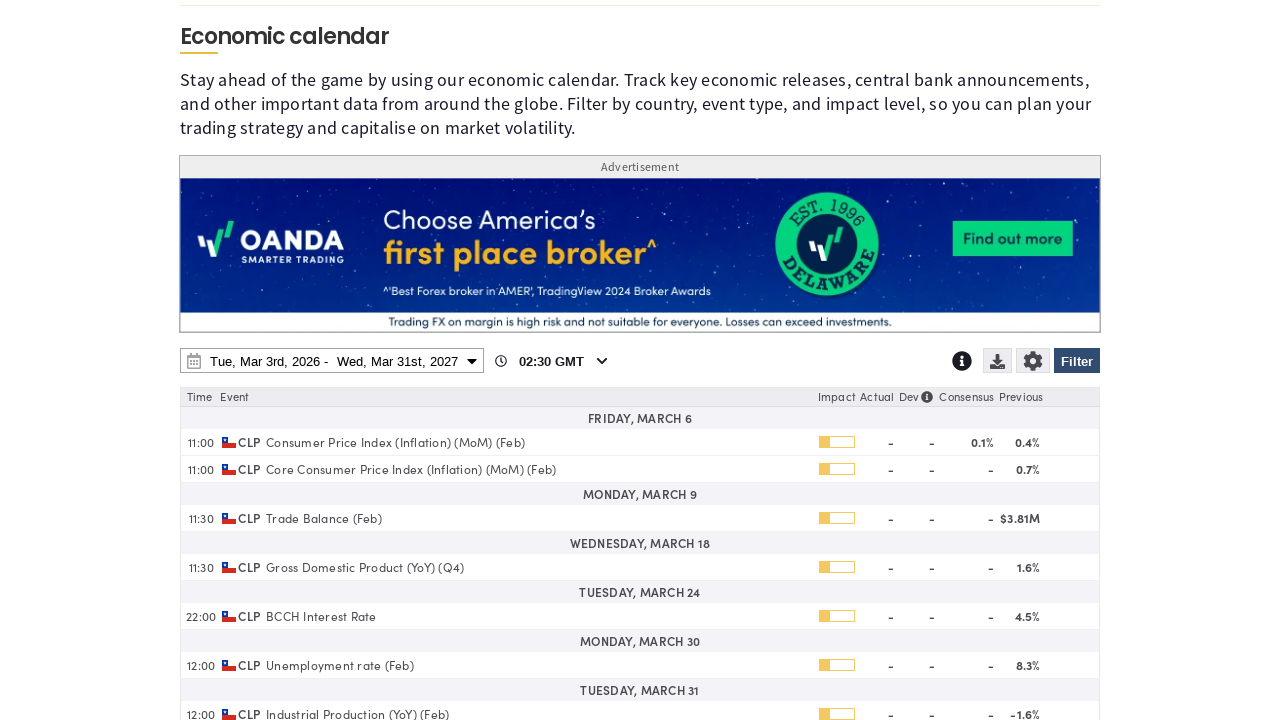

Clicked to open download/export menu at (1000, 363) on .fxs_selectable-wrapper
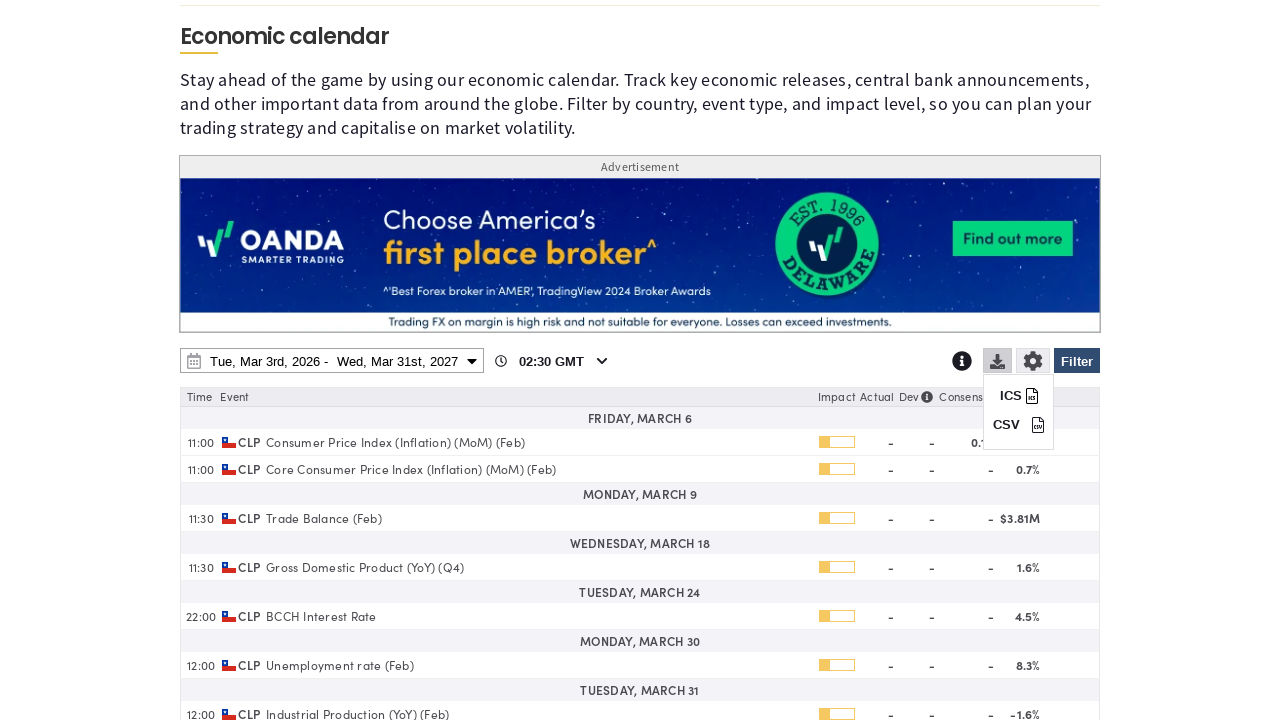

ICS export option is available
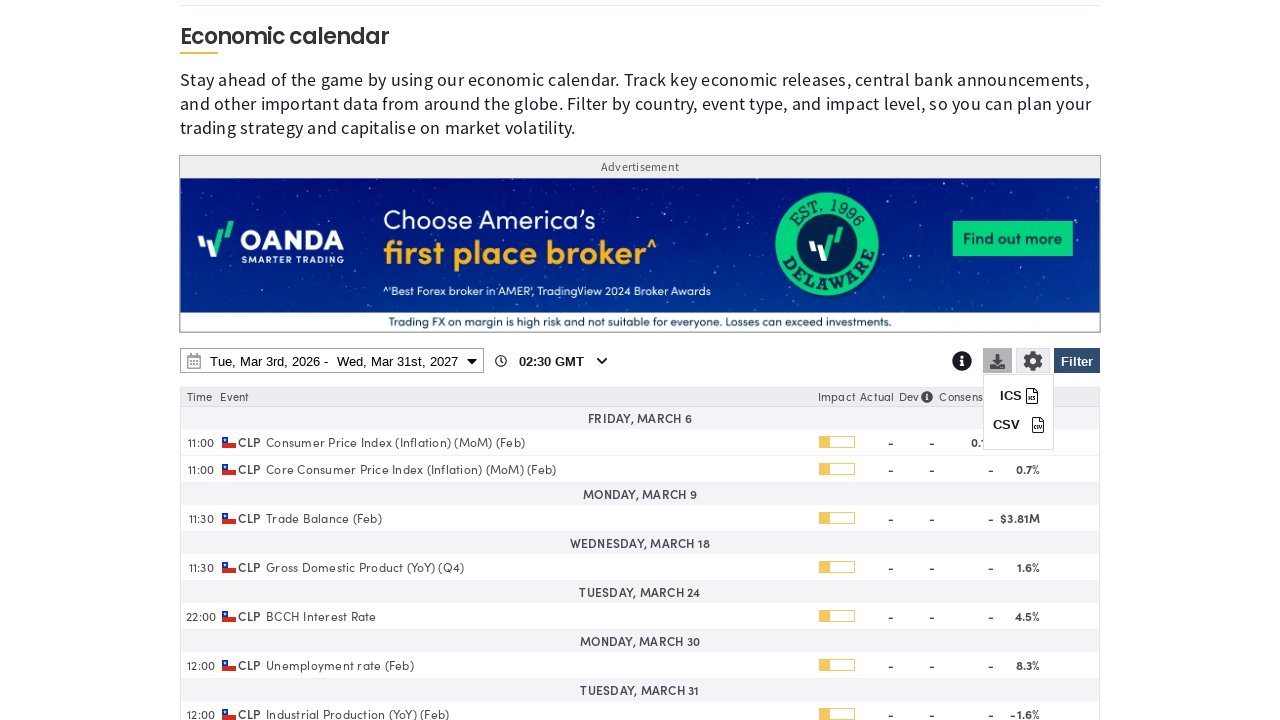

CSV export option is available
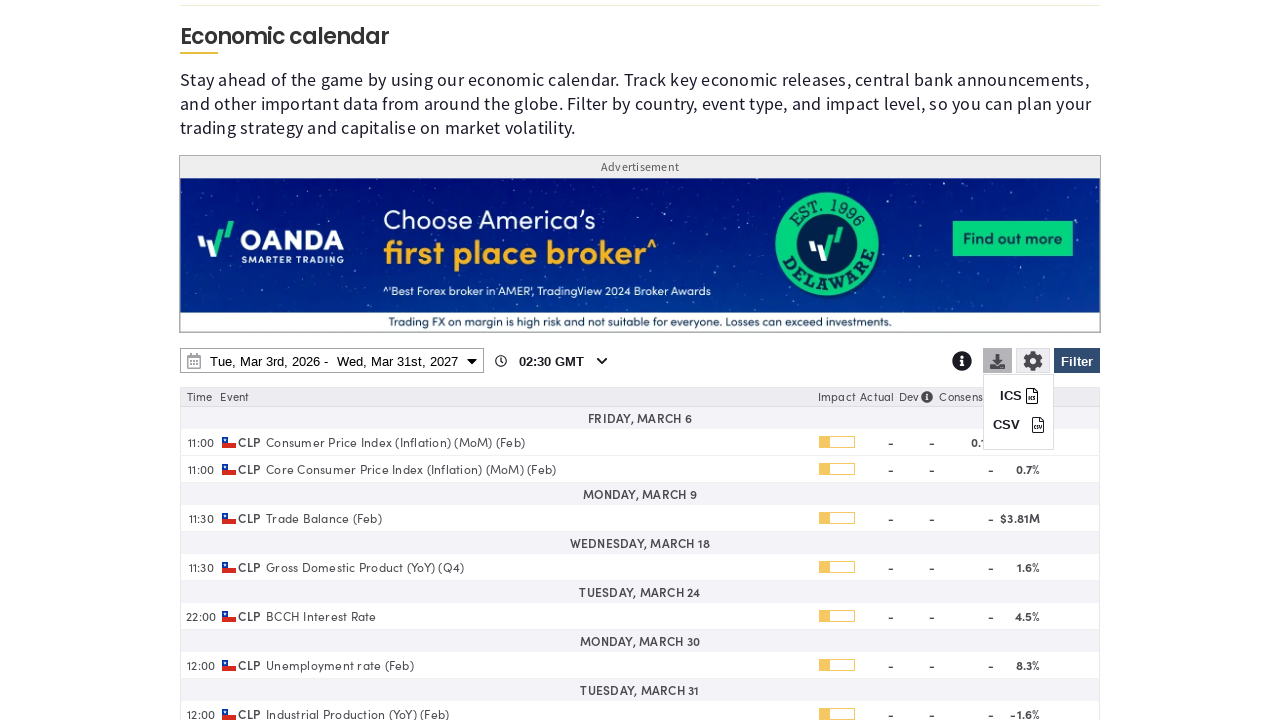

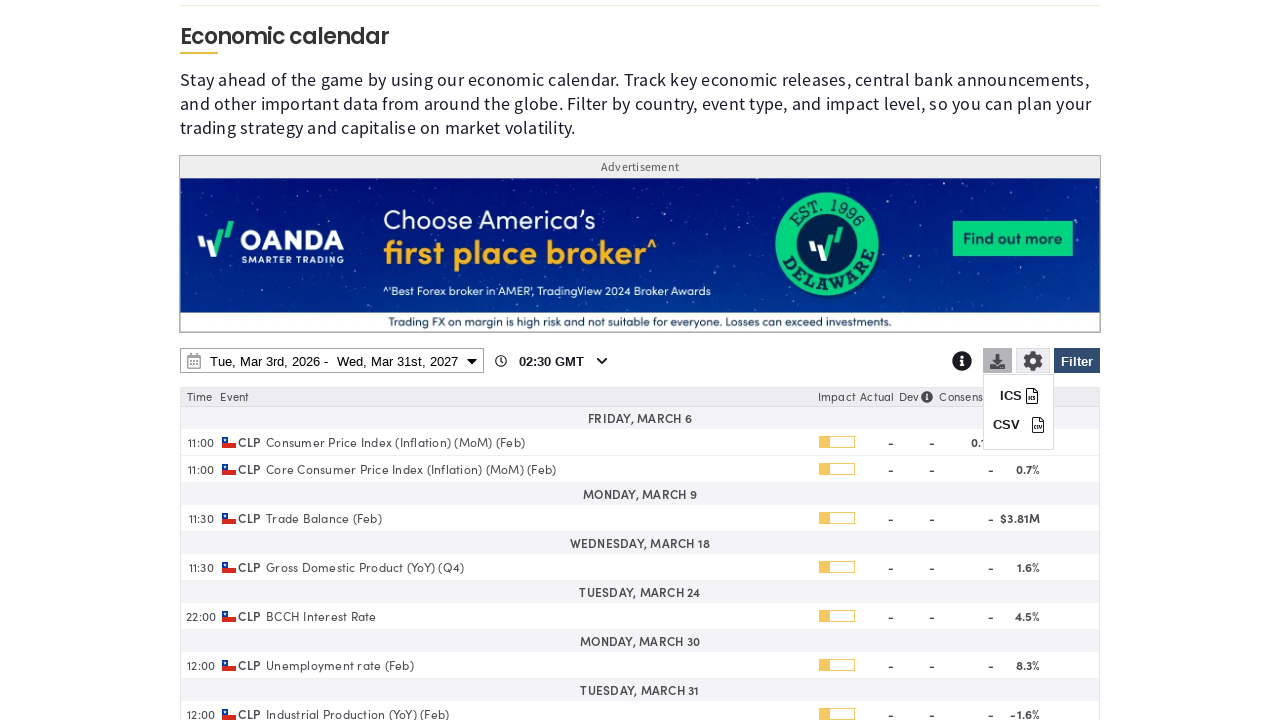